Tests JavaScript alert handling by clicking a button that triggers an alert, verifying the alert text, and accepting it

Starting URL: http://the-internet.herokuapp.com/javascript_alerts

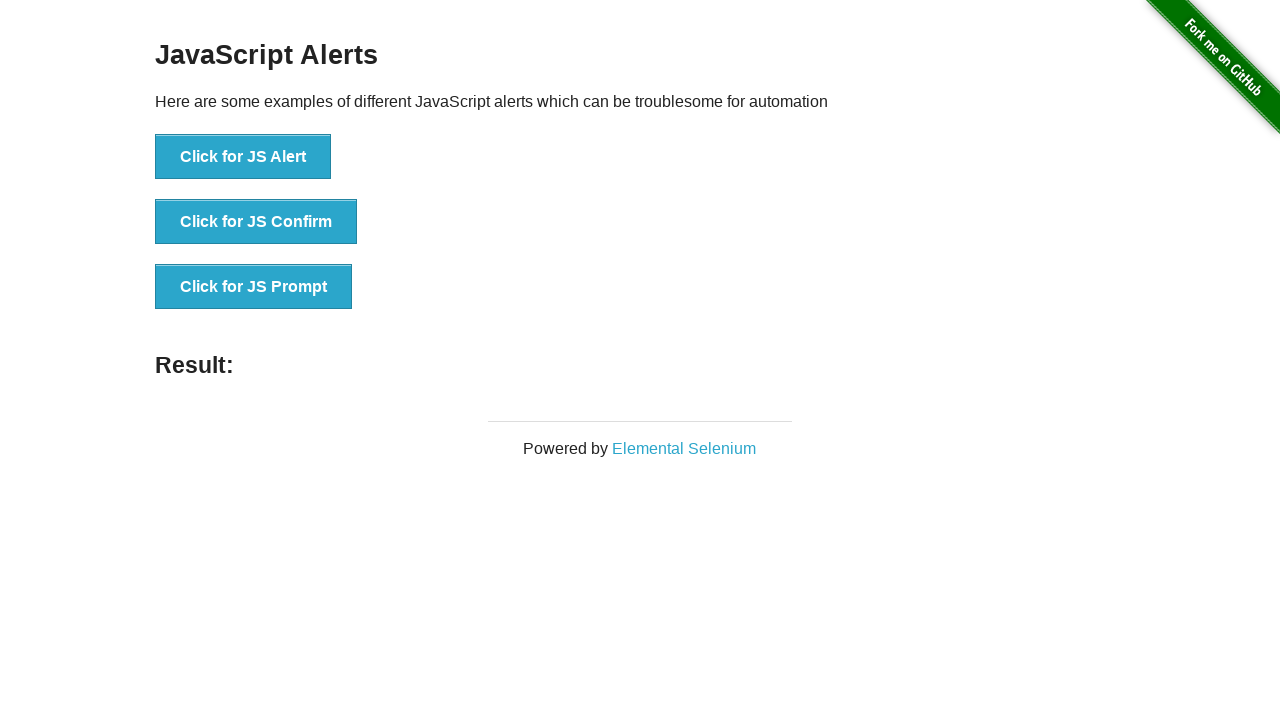

Clicked button to trigger JavaScript alert at (243, 157) on button[onclick='jsAlert()']
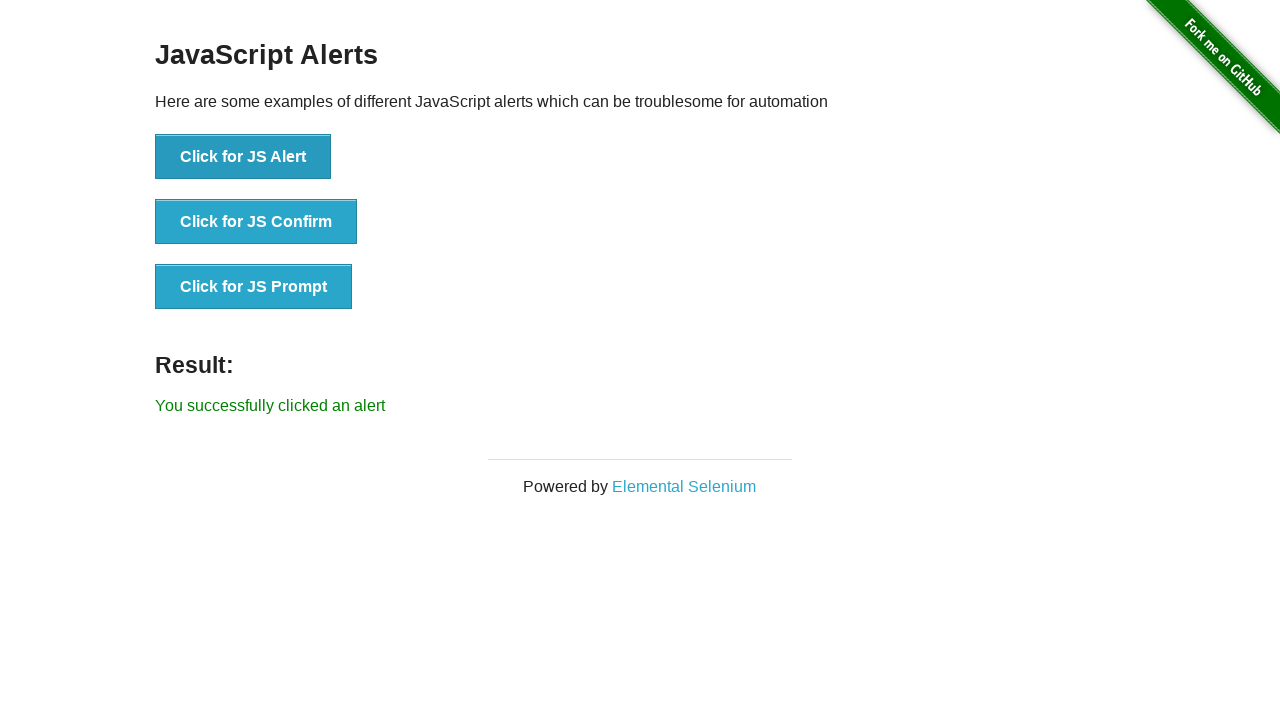

Set up dialog handler to accept alerts
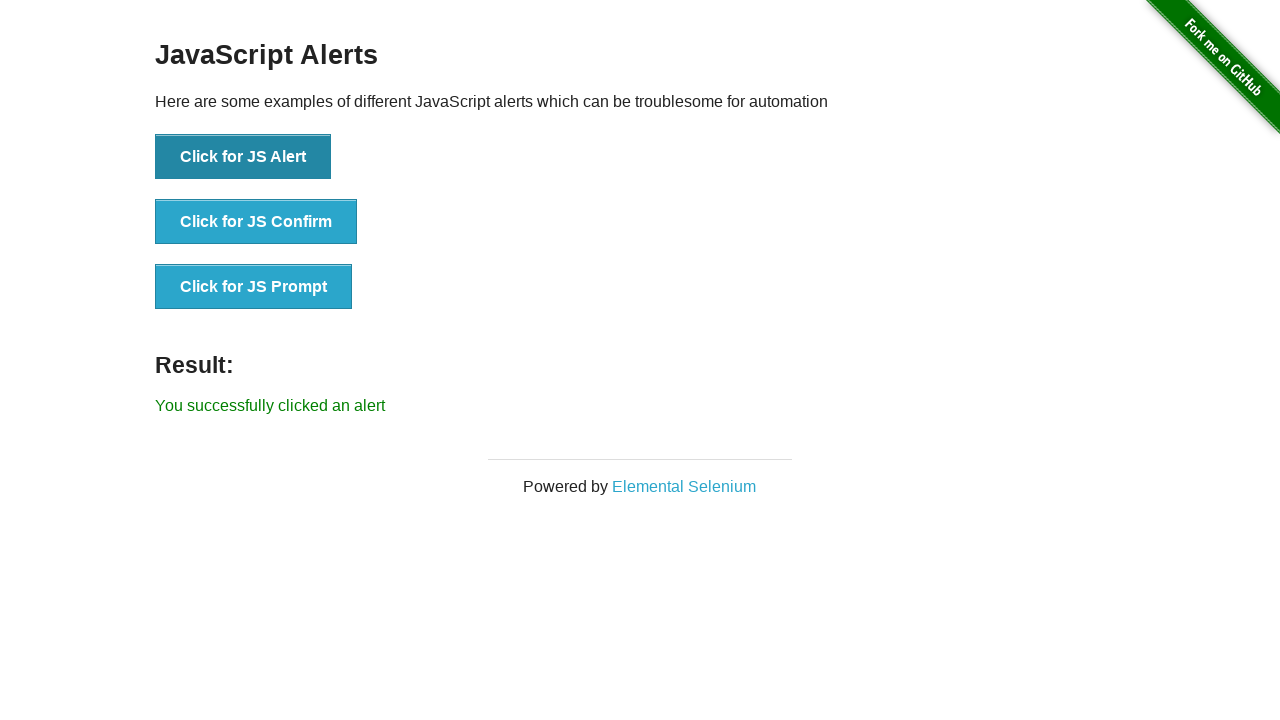

Clicked button again to verify alert handling works at (243, 157) on button[onclick='jsAlert()']
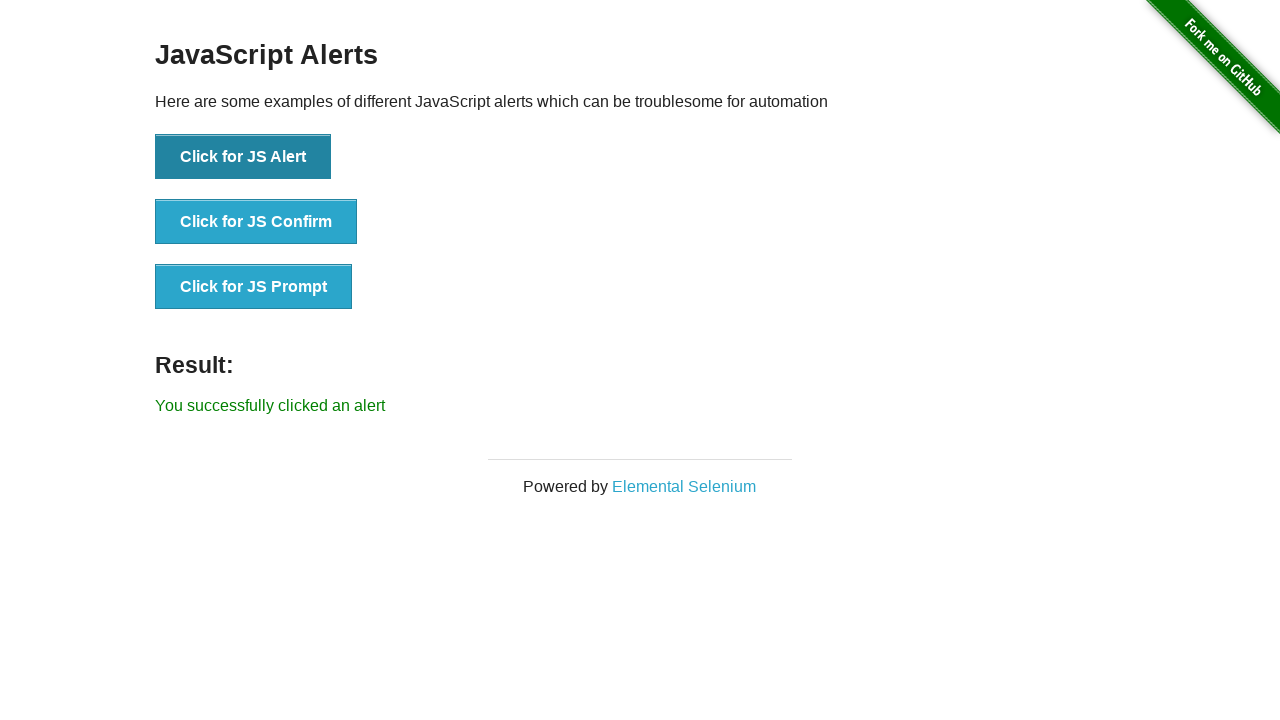

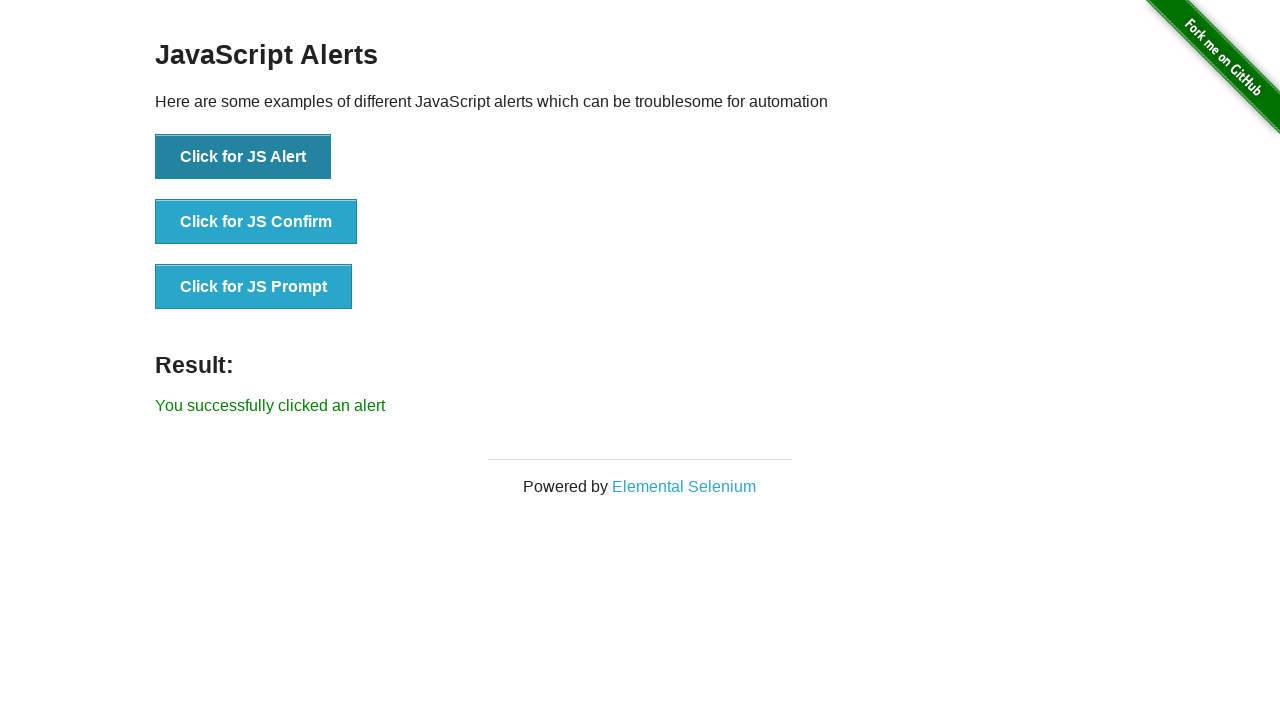